Navigates to the Invasion page and then to the Videos subsection, verifying the page title

Starting URL: http://arquillian.org

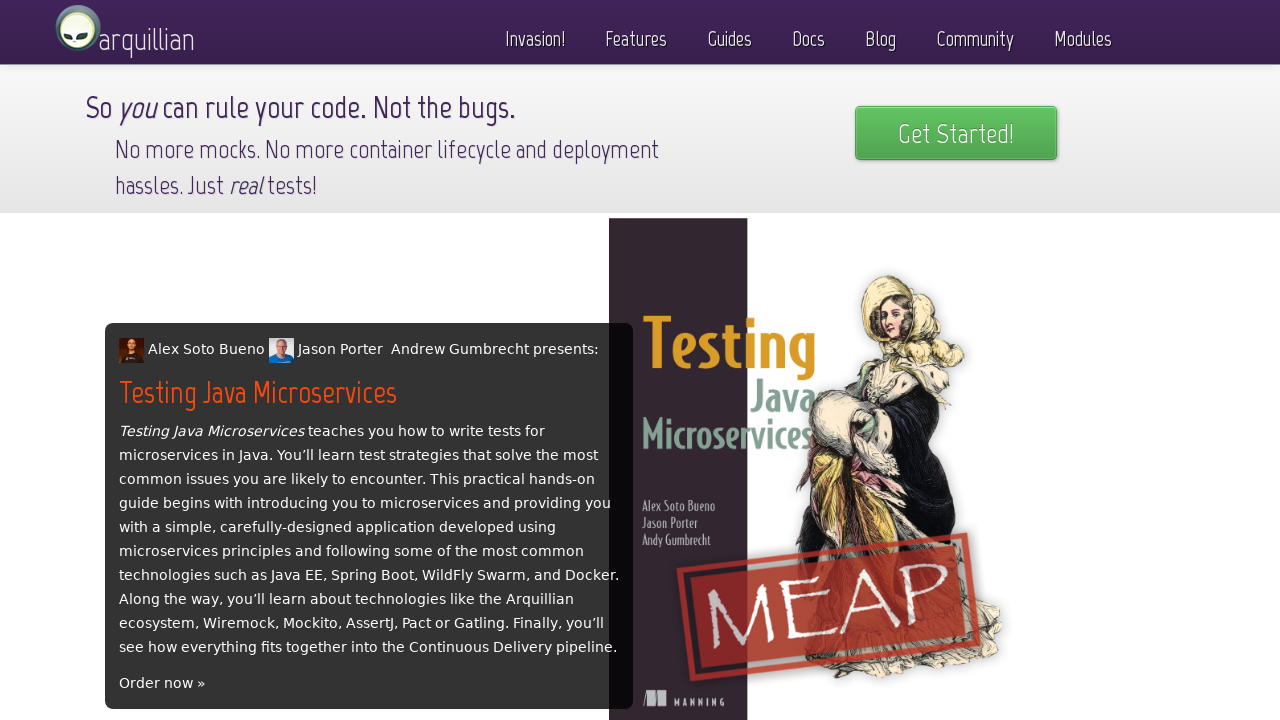

Clicked on 'Invasion!' menu item at (535, 34) on text=Invasion!
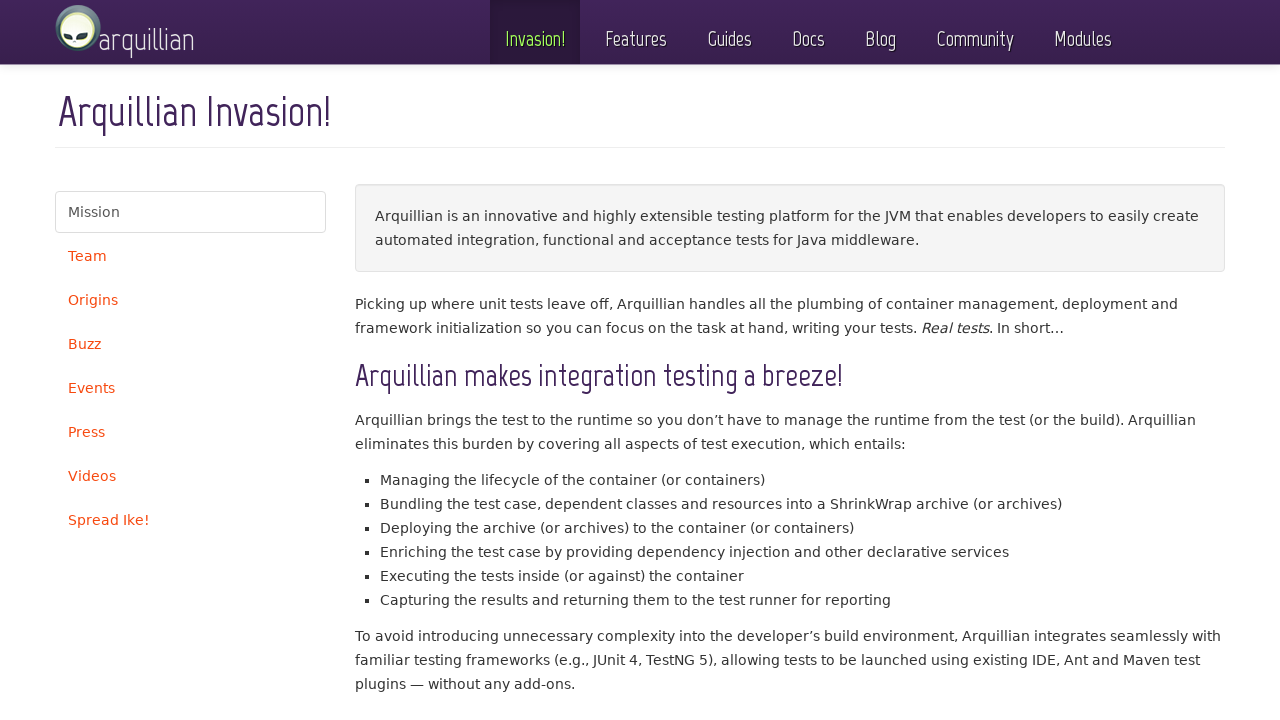

Clicked on 'Videos' subsection in sidebar at (190, 476) on text=Videos
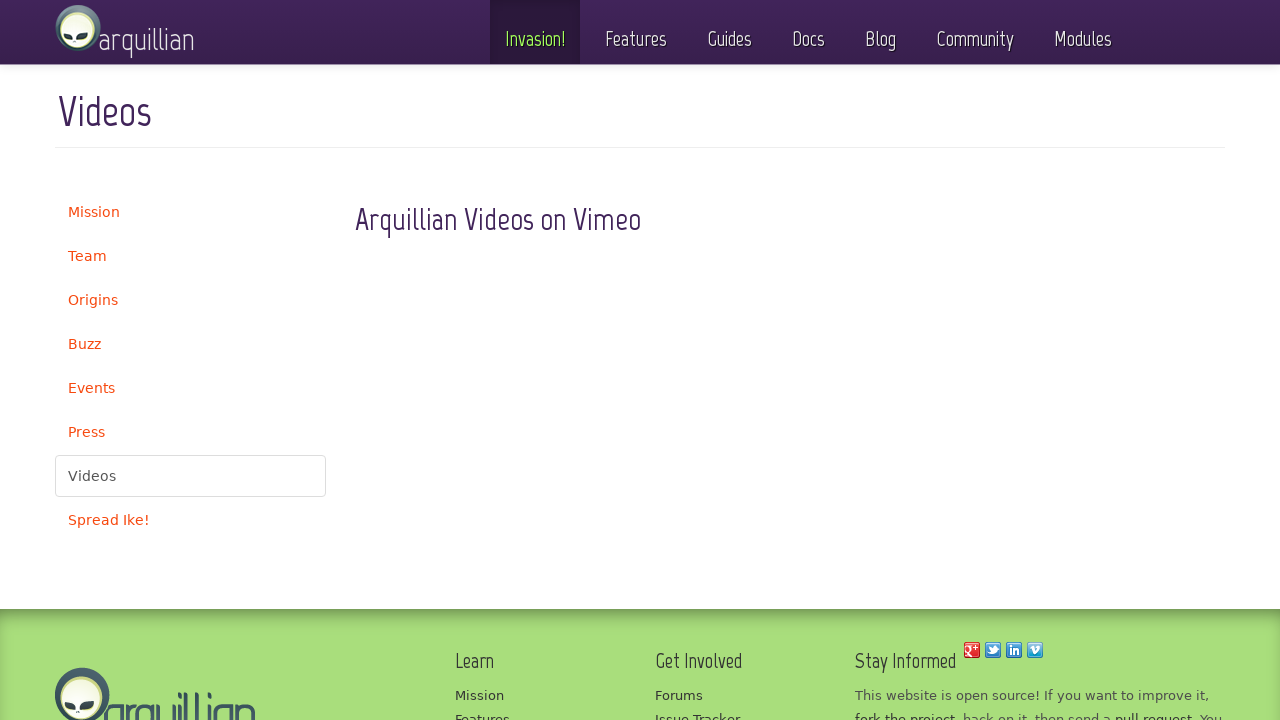

Verified page title contains 'Videos'
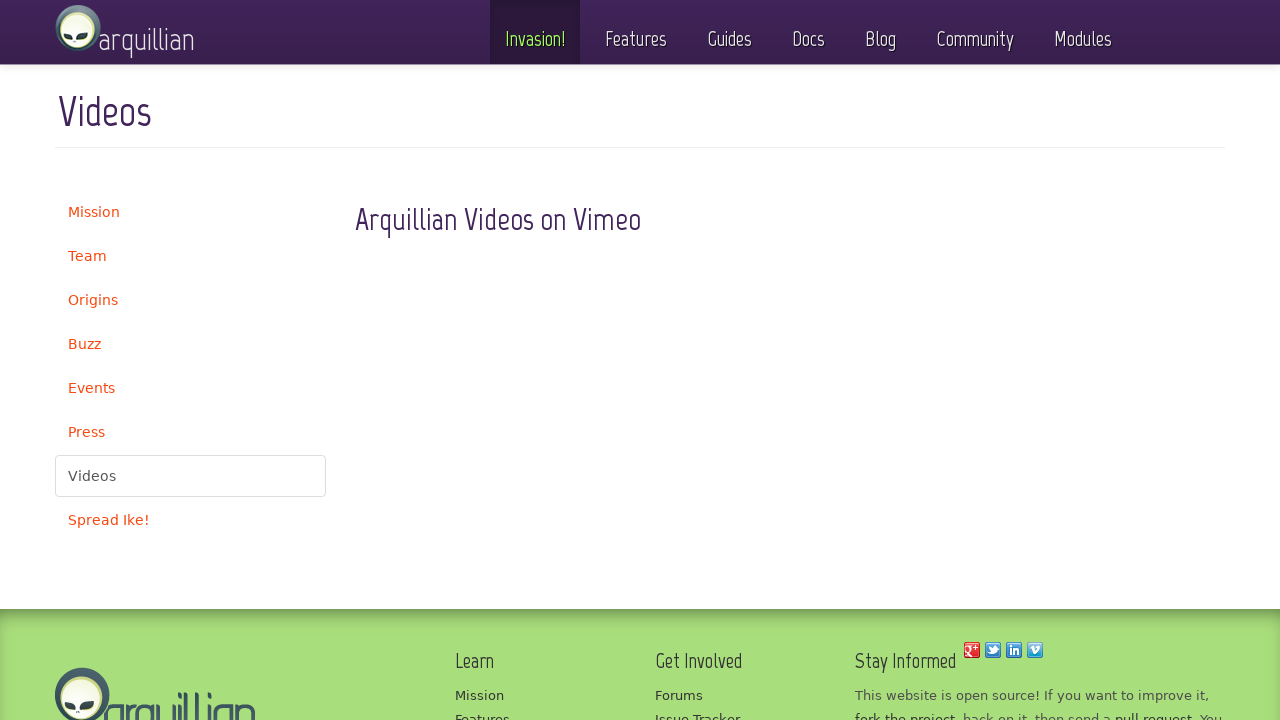

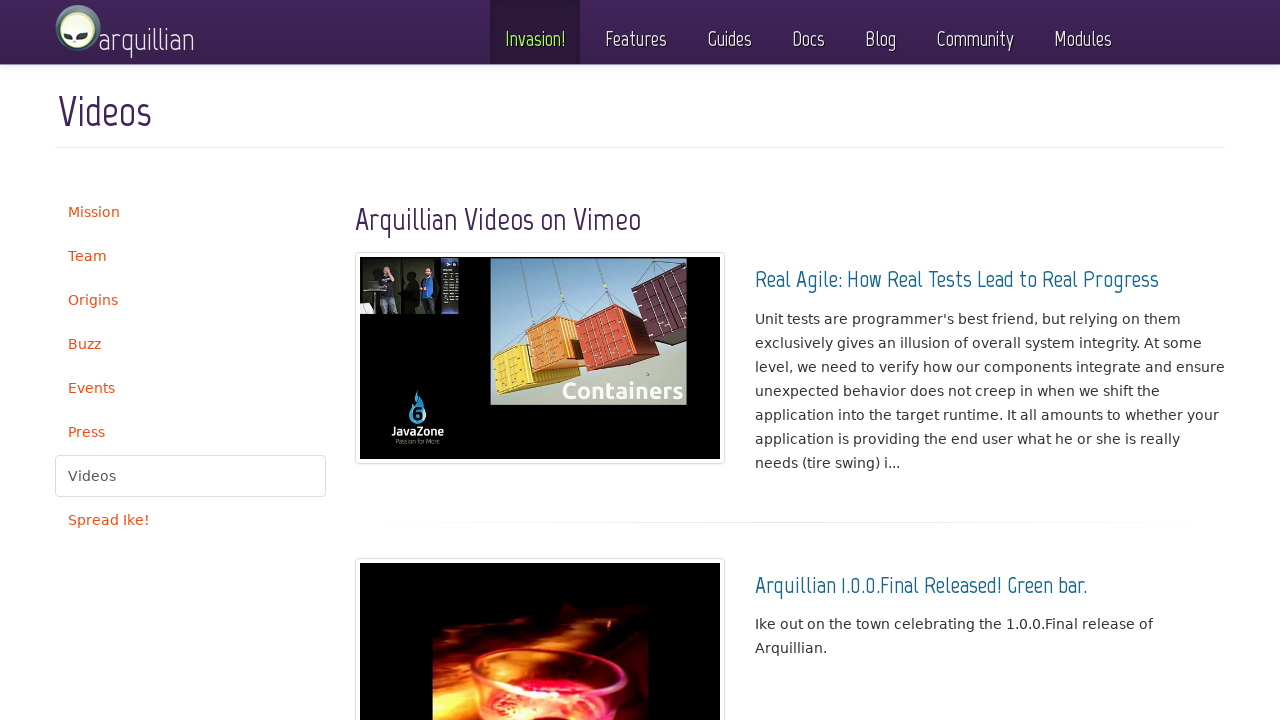